Tests keyboard key presses by sending space and tab keys to the page and verifying the displayed result text shows the correct key was pressed.

Starting URL: http://the-internet.herokuapp.com/key_presses

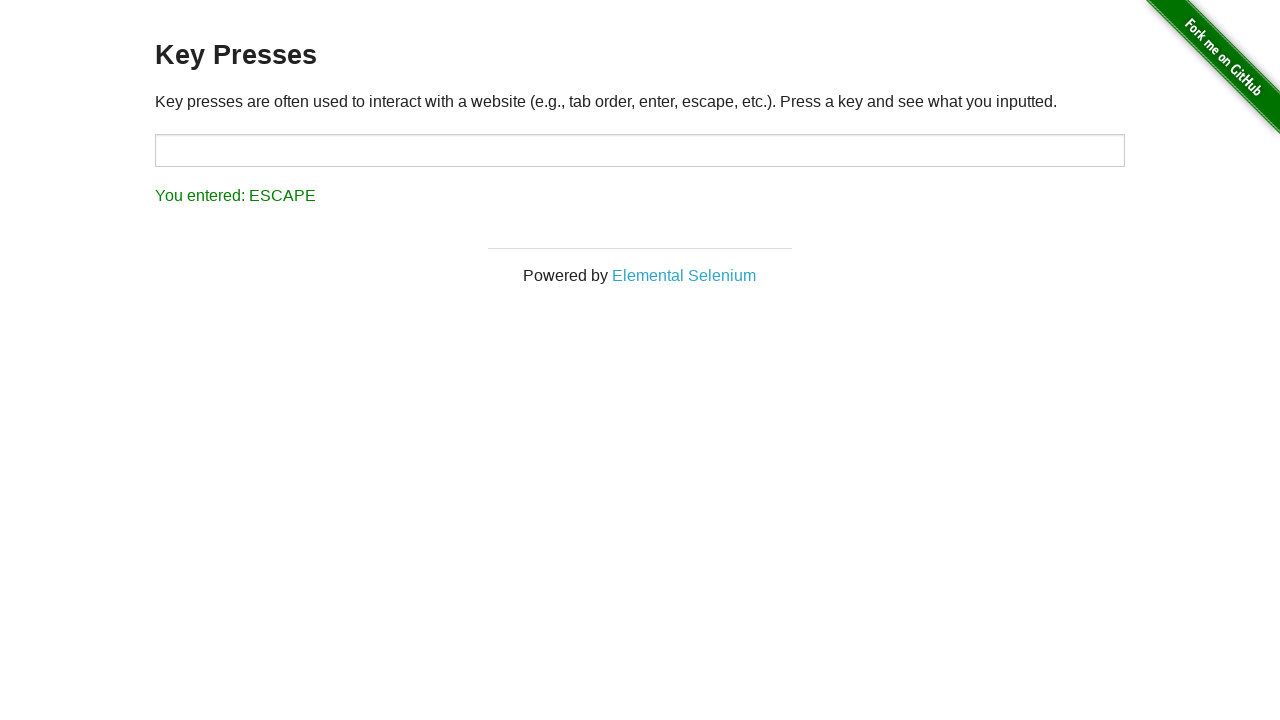

Pressed Space key on example element on .example
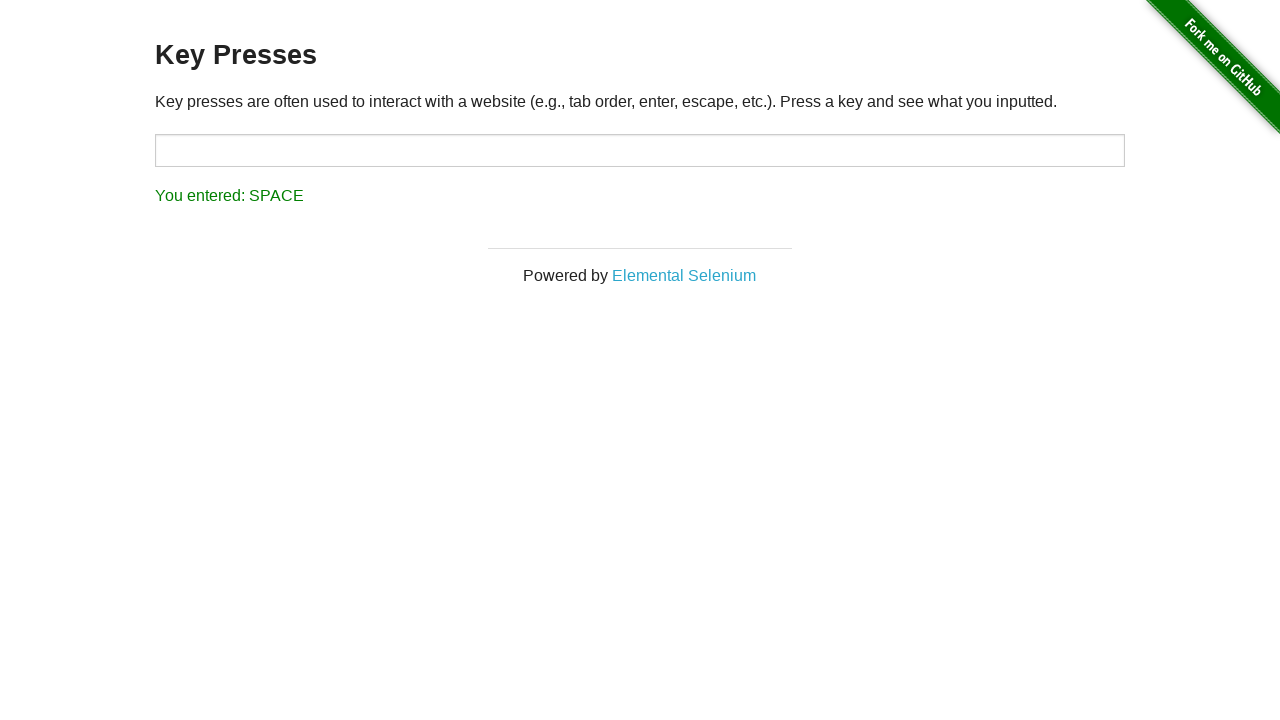

Retrieved result text content
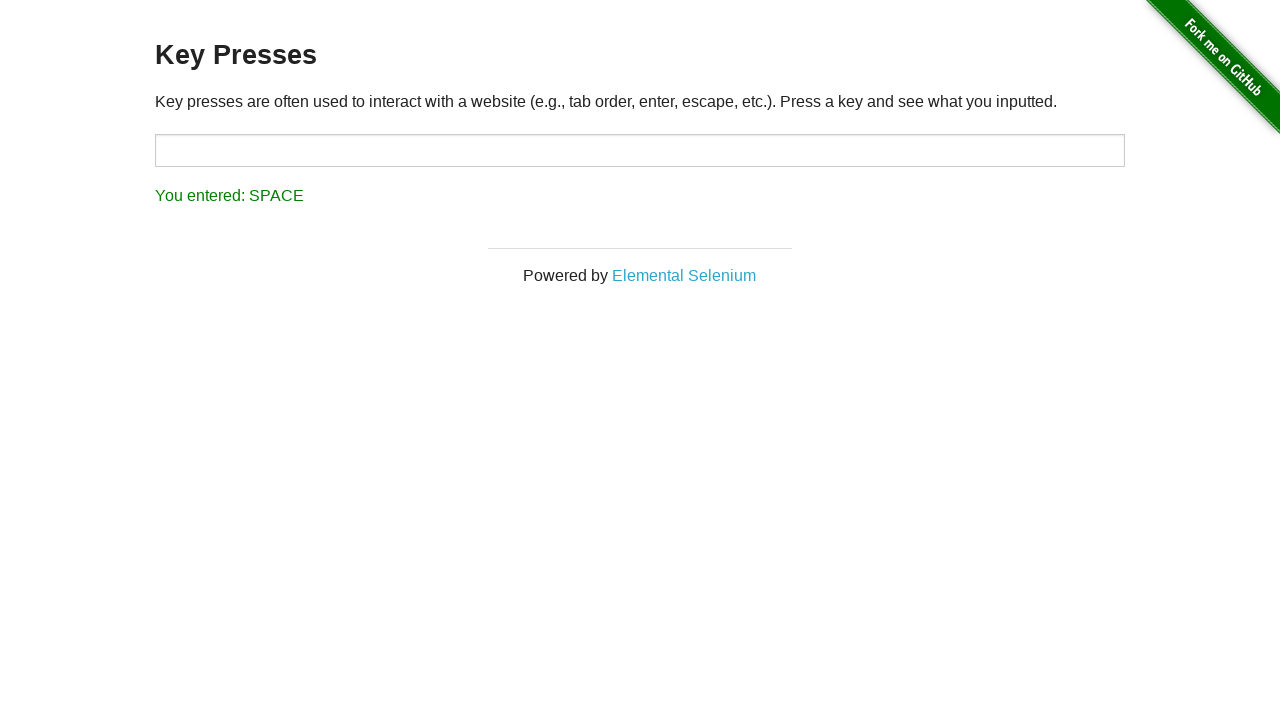

Verified result text shows 'You entered: SPACE'
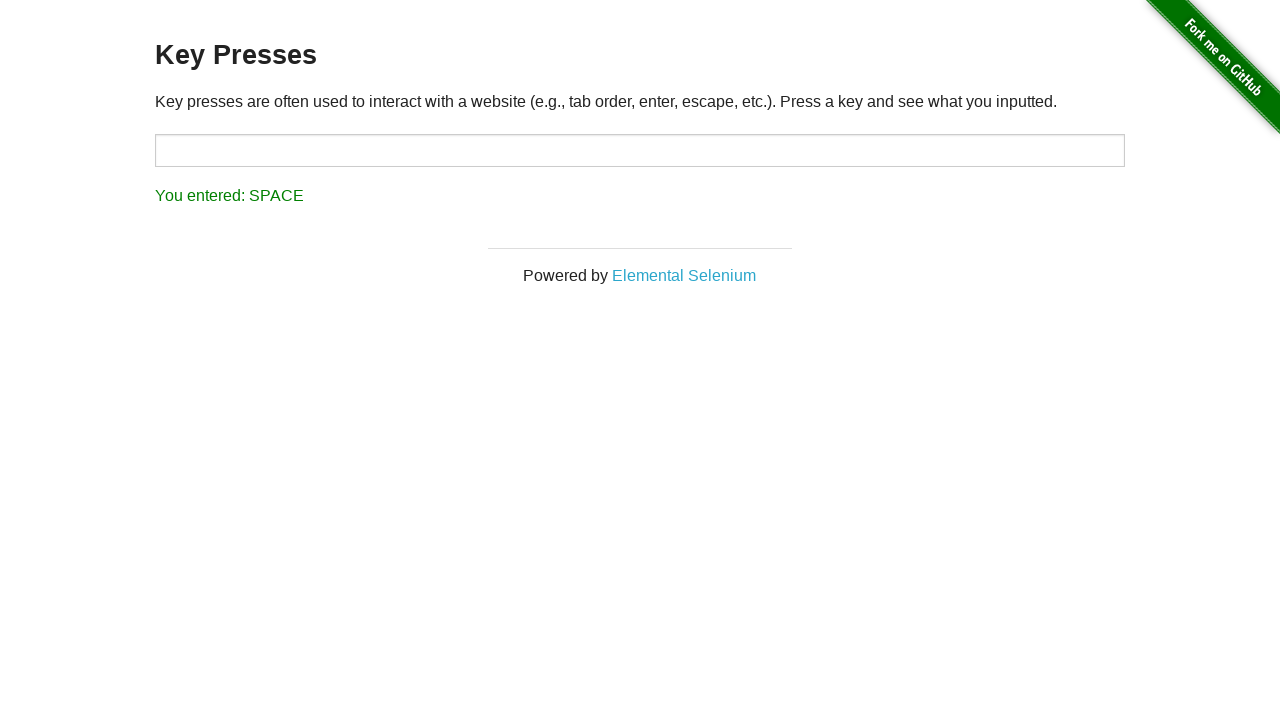

Pressed Tab key on focused element
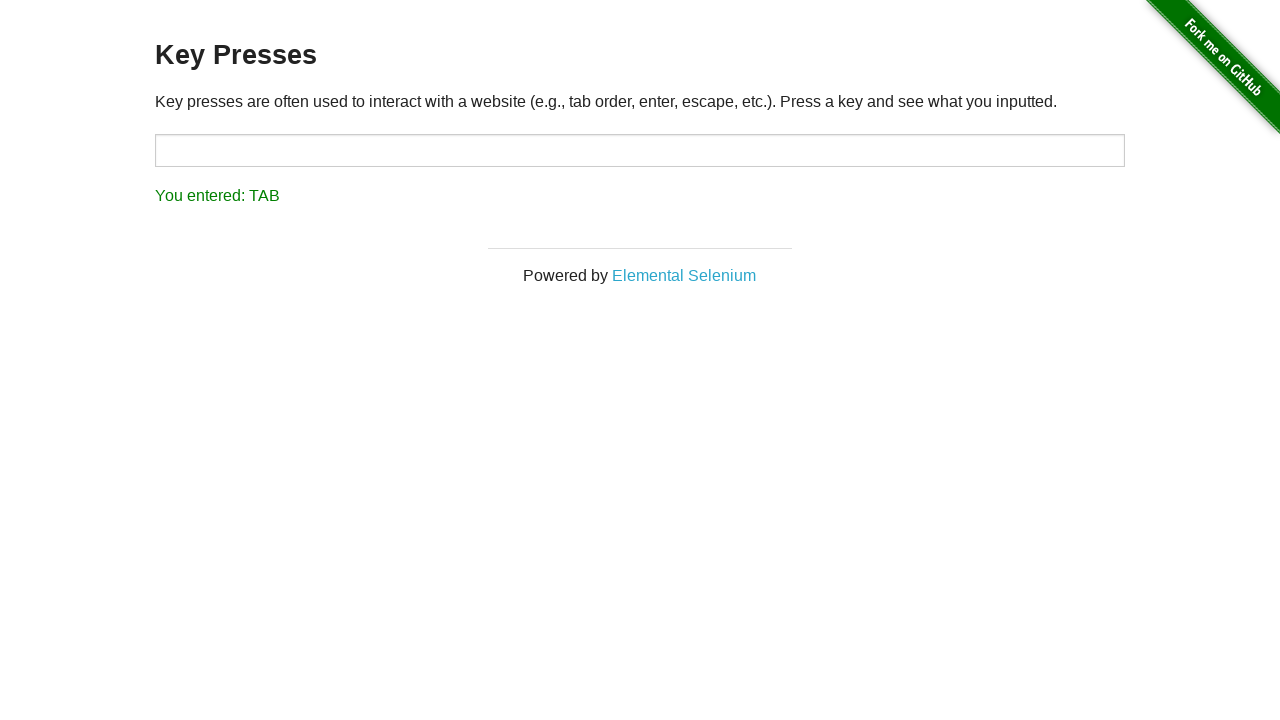

Retrieved result text content
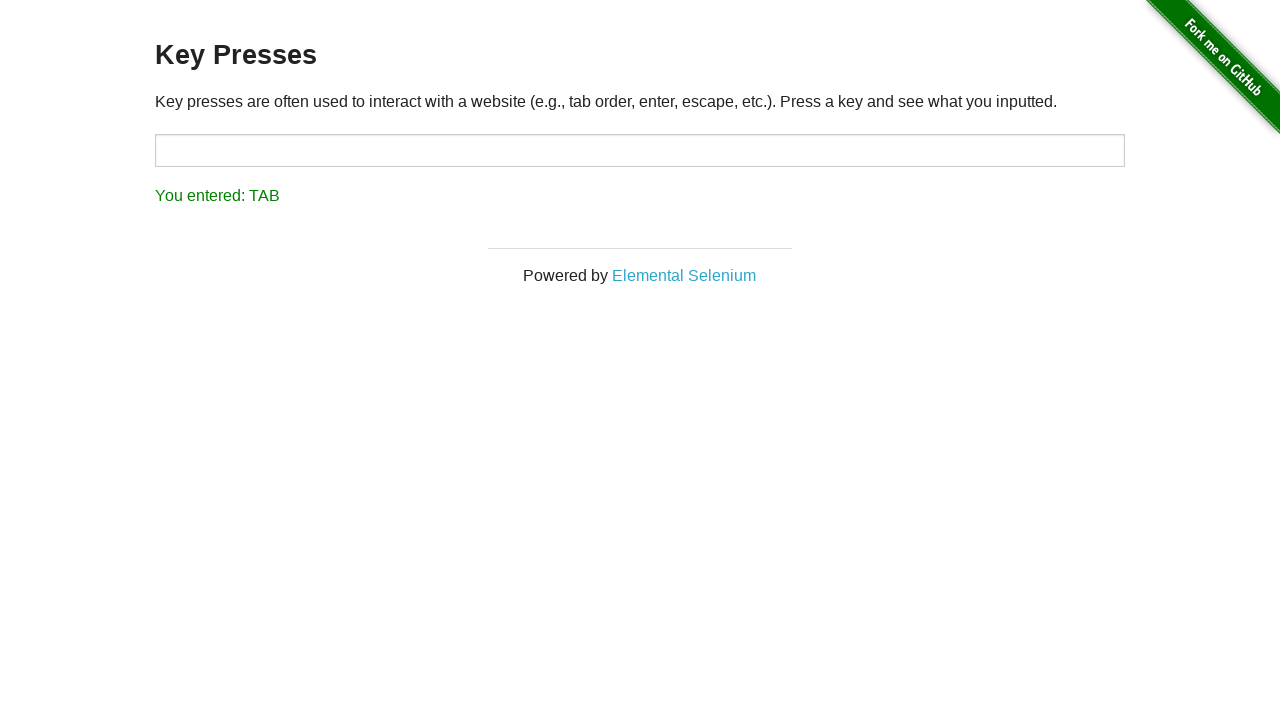

Verified result text shows 'You entered: TAB'
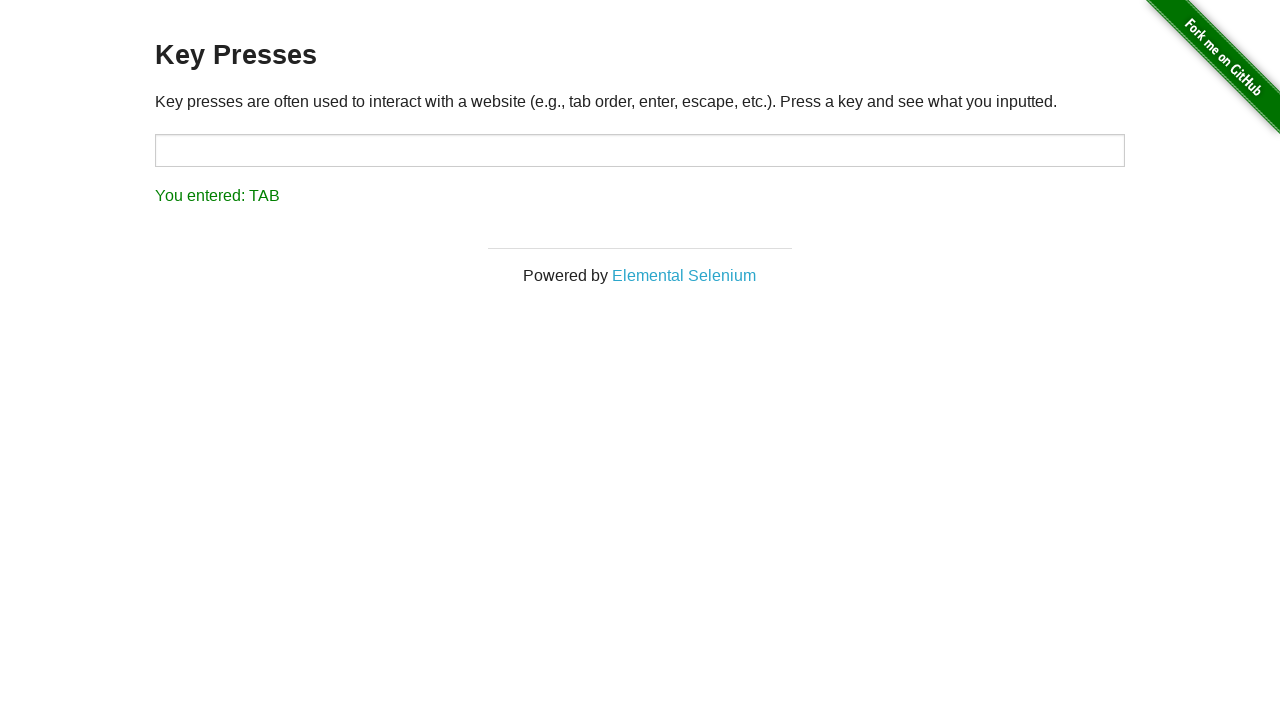

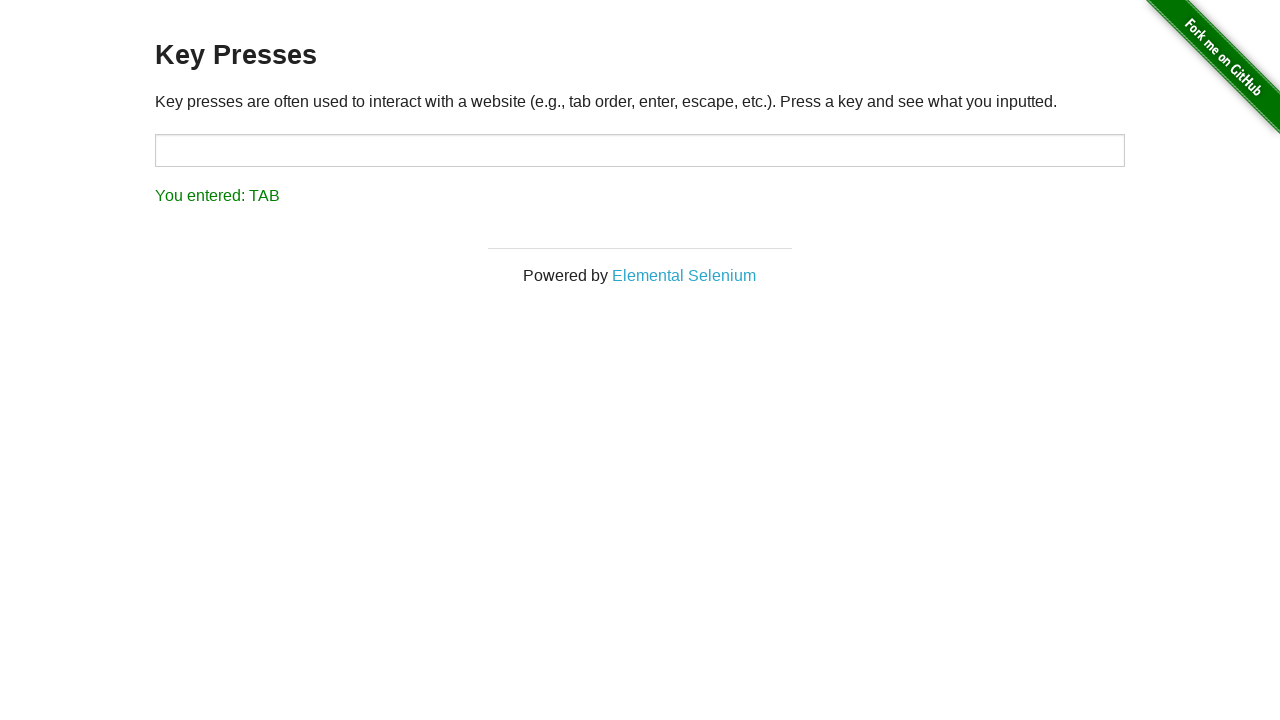